Tests the Text Box form by navigating to it, filling all form fields with keyboard navigation, submitting, and clicking on the output name

Starting URL: https://demoqa.com/

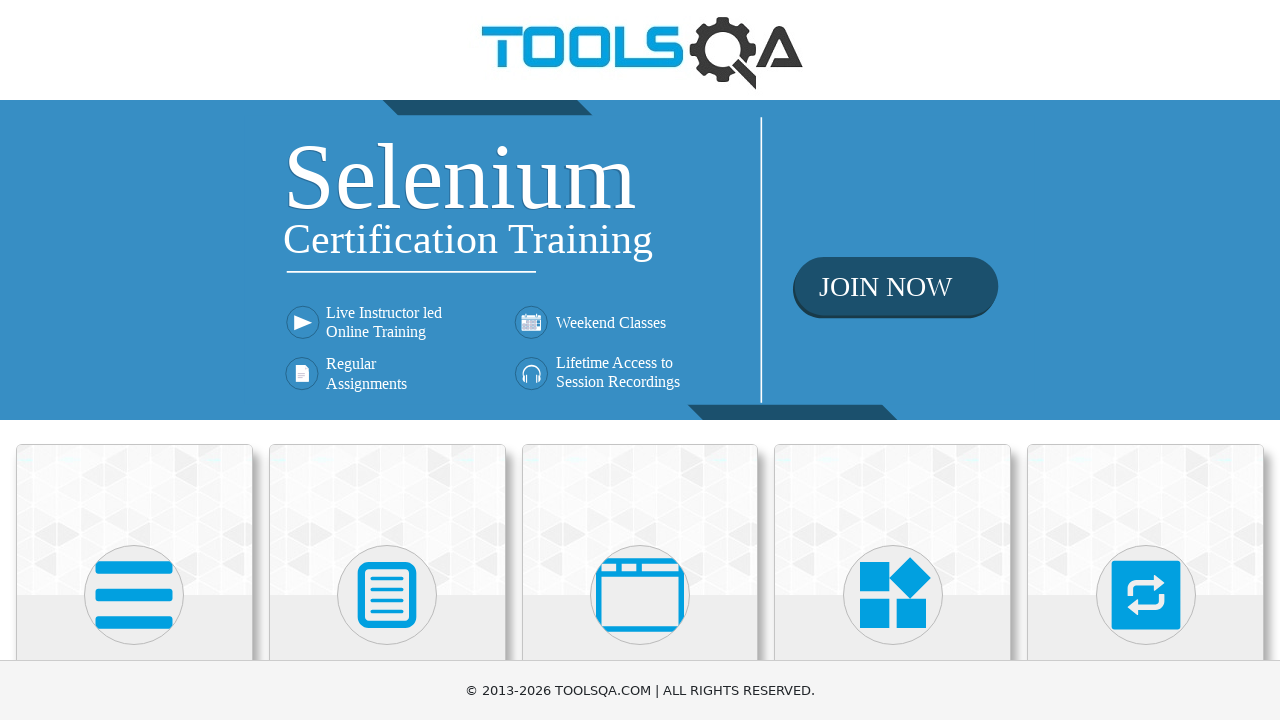

Clicked on Elements heading at (134, 360) on internal:role=heading[name="Elements"i]
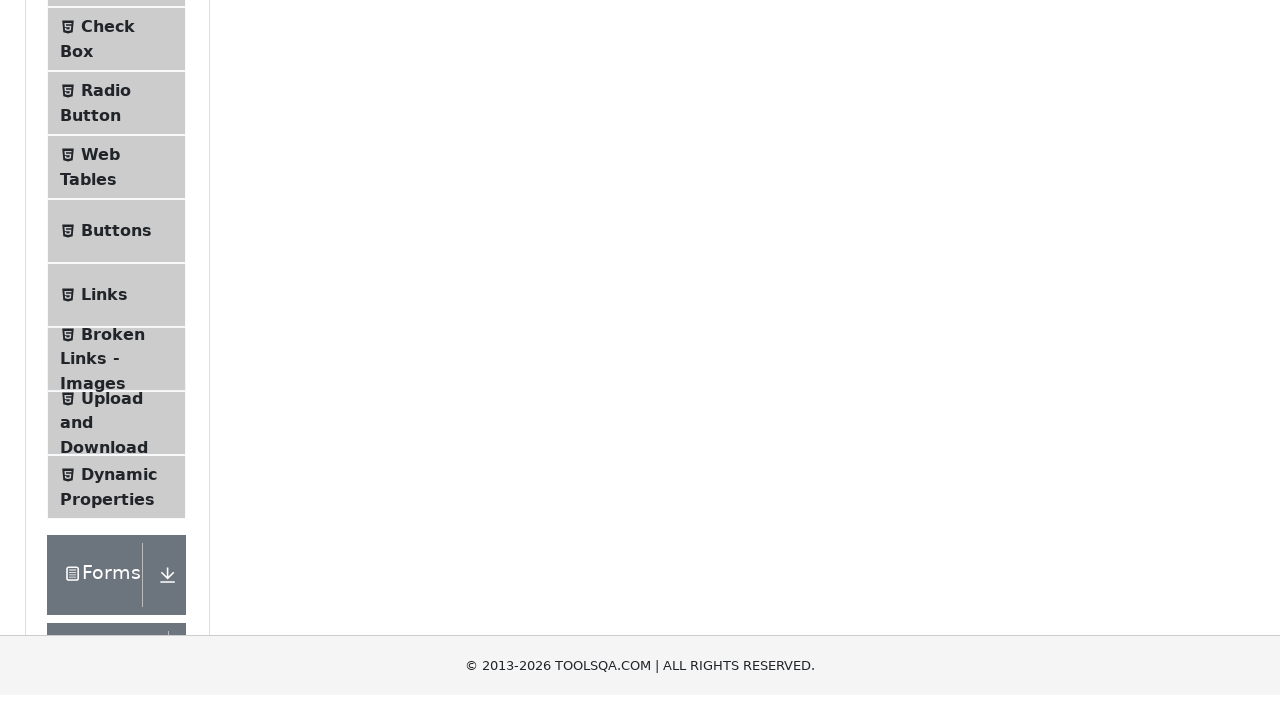

Clicked on Text Box option at (119, 261) on internal:text="Text Box"i
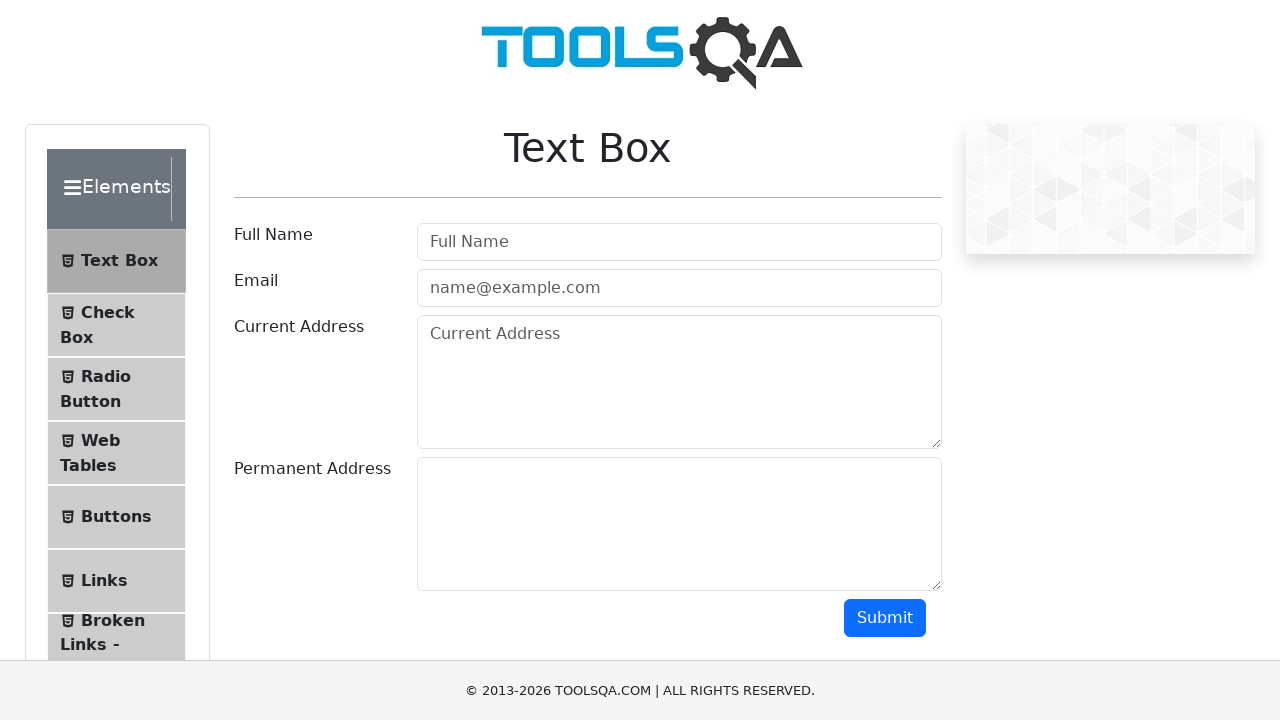

Clicked on Full Name field at (679, 242) on internal:attr=[placeholder="Full Name"i]
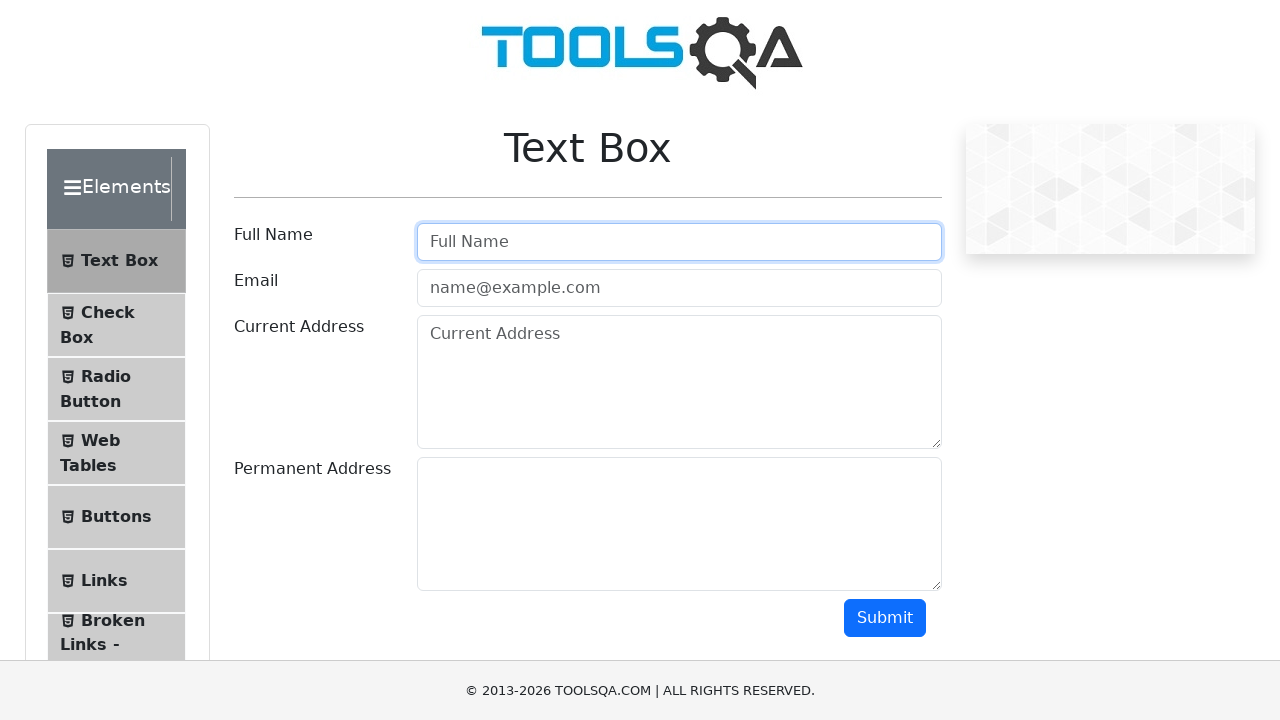

Filled Full Name field with 'juan carlos hernandez' on internal:attr=[placeholder="Full Name"i]
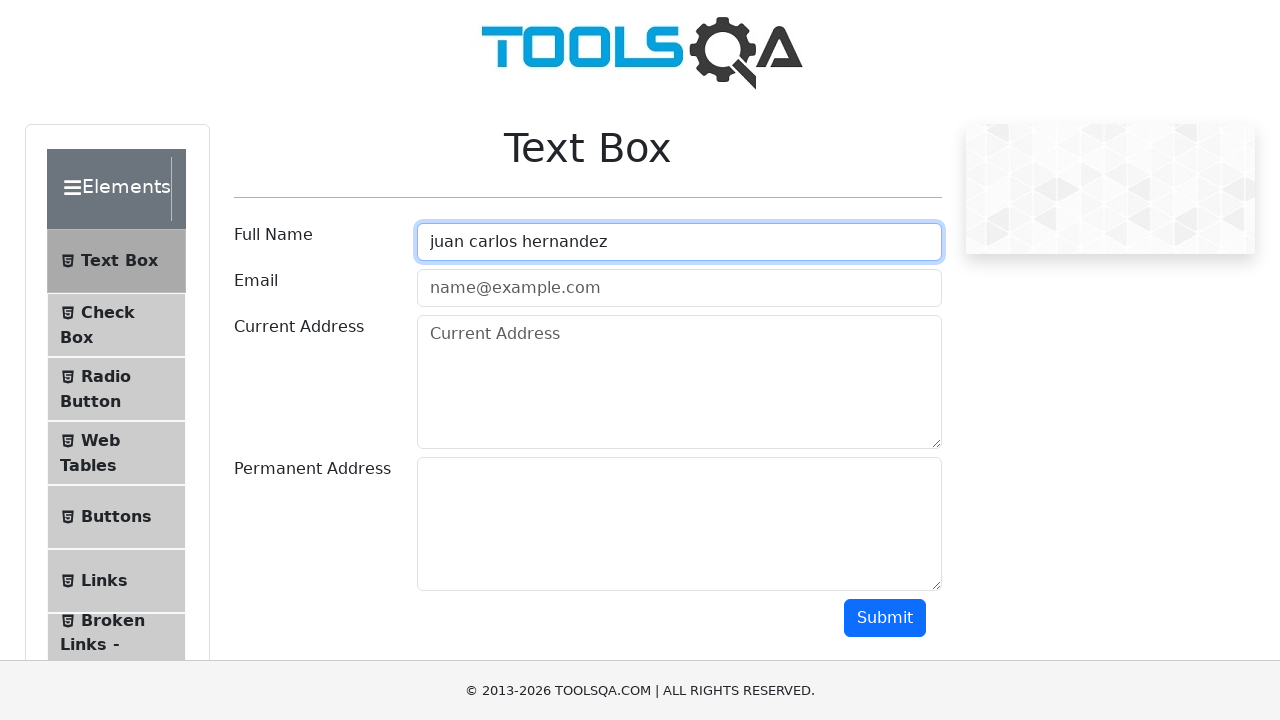

Pressed Tab to move to next field on internal:attr=[placeholder="Full Name"i]
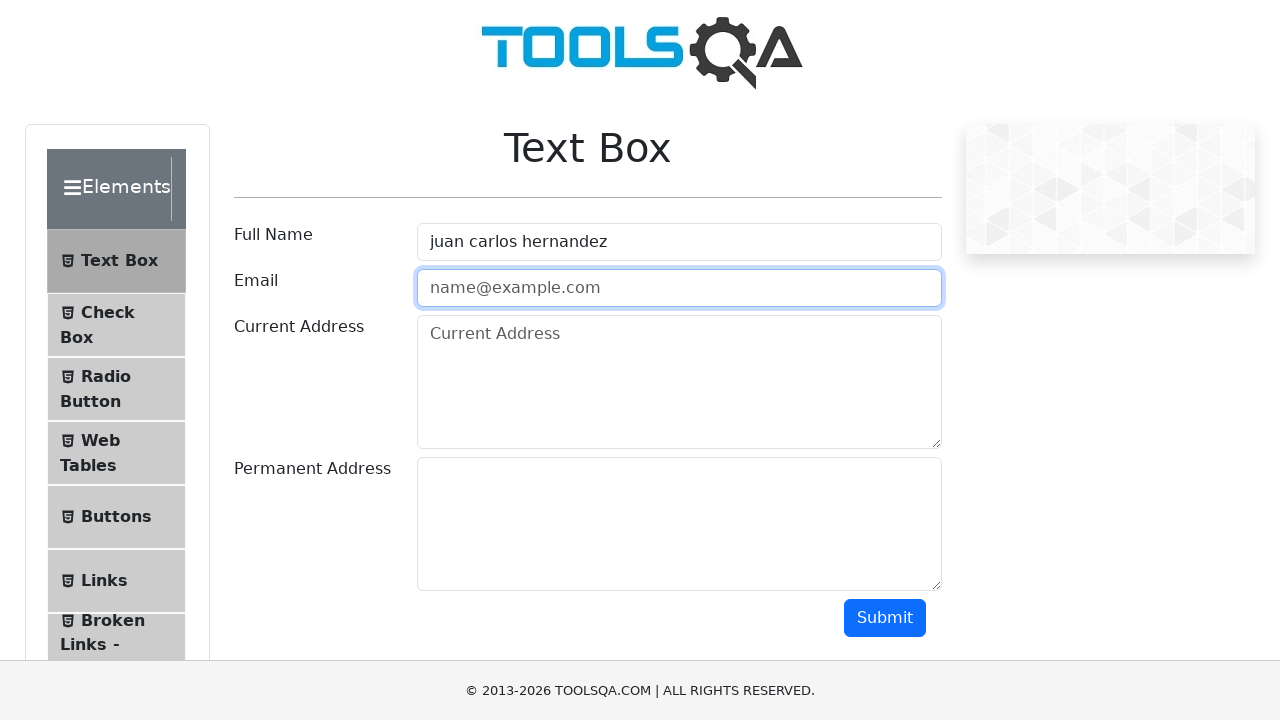

Filled Email field with 'juanc.nandez@gmail.com' on internal:attr=[placeholder="name@example.com"i]
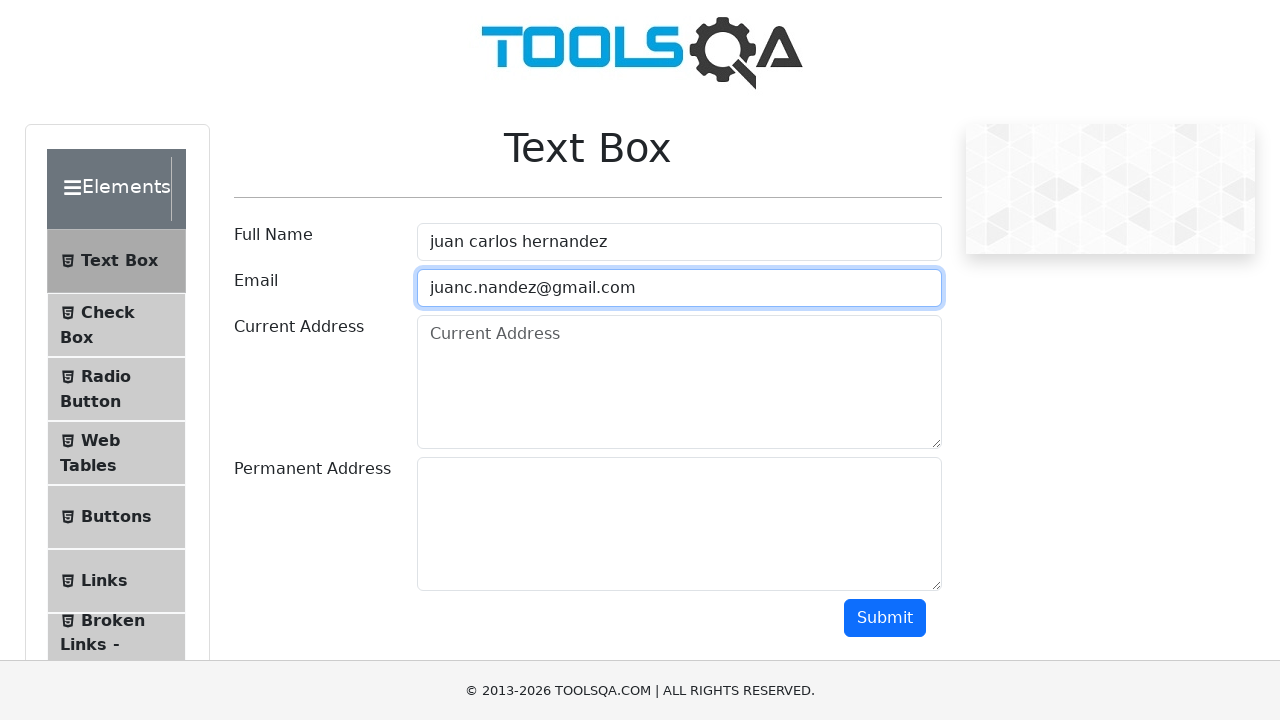

Pressed Tab to move to next field on internal:attr=[placeholder="name@example.com"i]
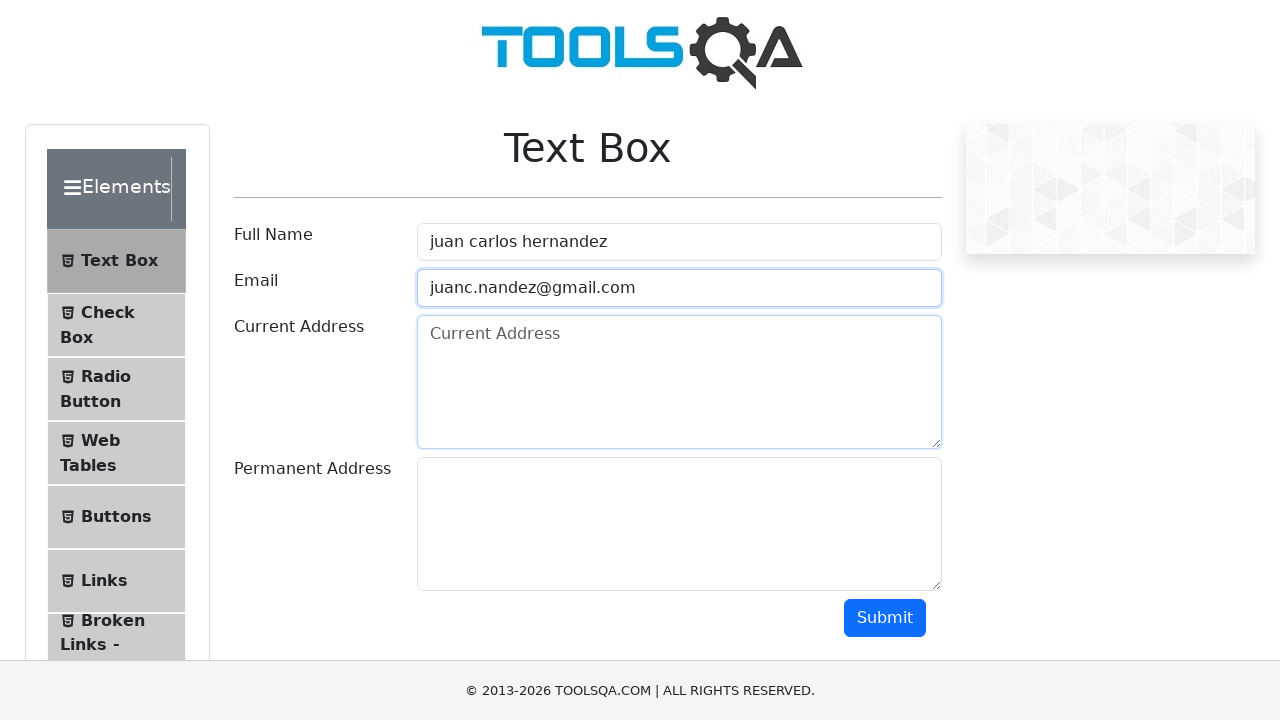

Filled Current Address field with 'cl 19 sur # 52c 19' on internal:attr=[placeholder="Current Address"i]
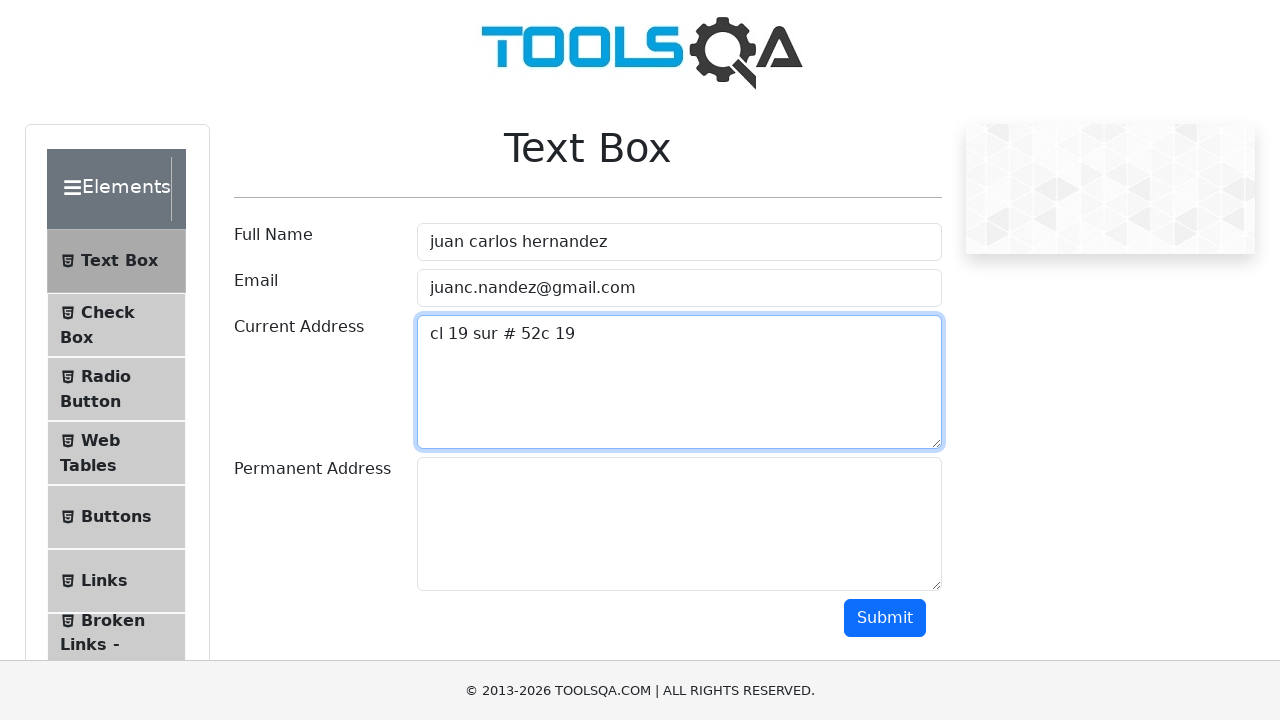

Pressed Tab to move to next field on internal:attr=[placeholder="Current Address"i]
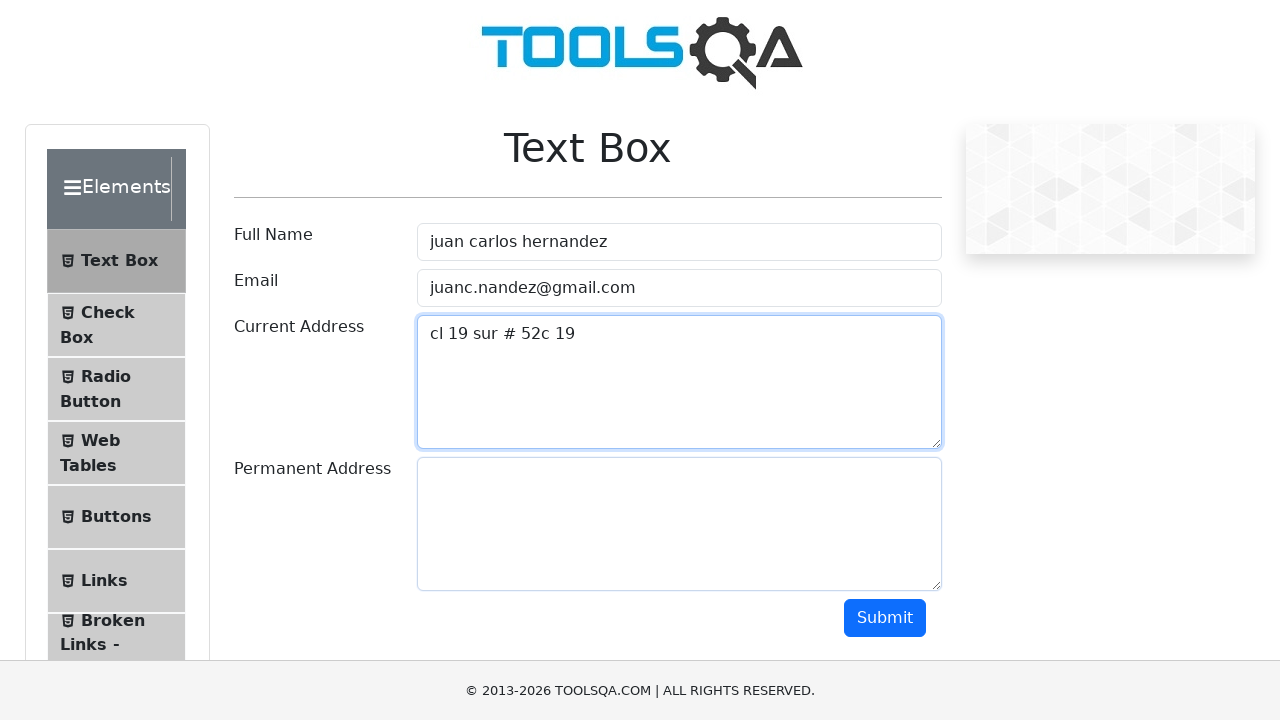

Filled Permanent Address field with 'same as below' on #permanentAddress
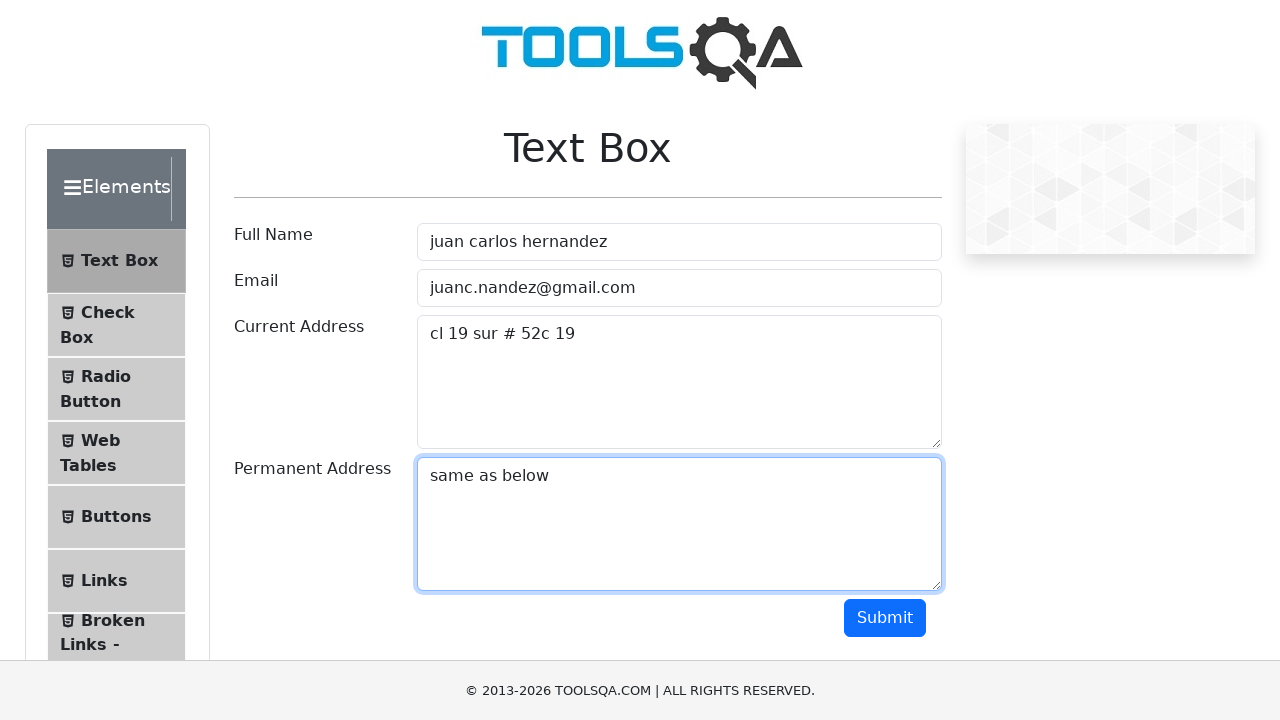

Clicked Submit button to submit the form at (885, 618) on internal:role=button[name="Submit"i]
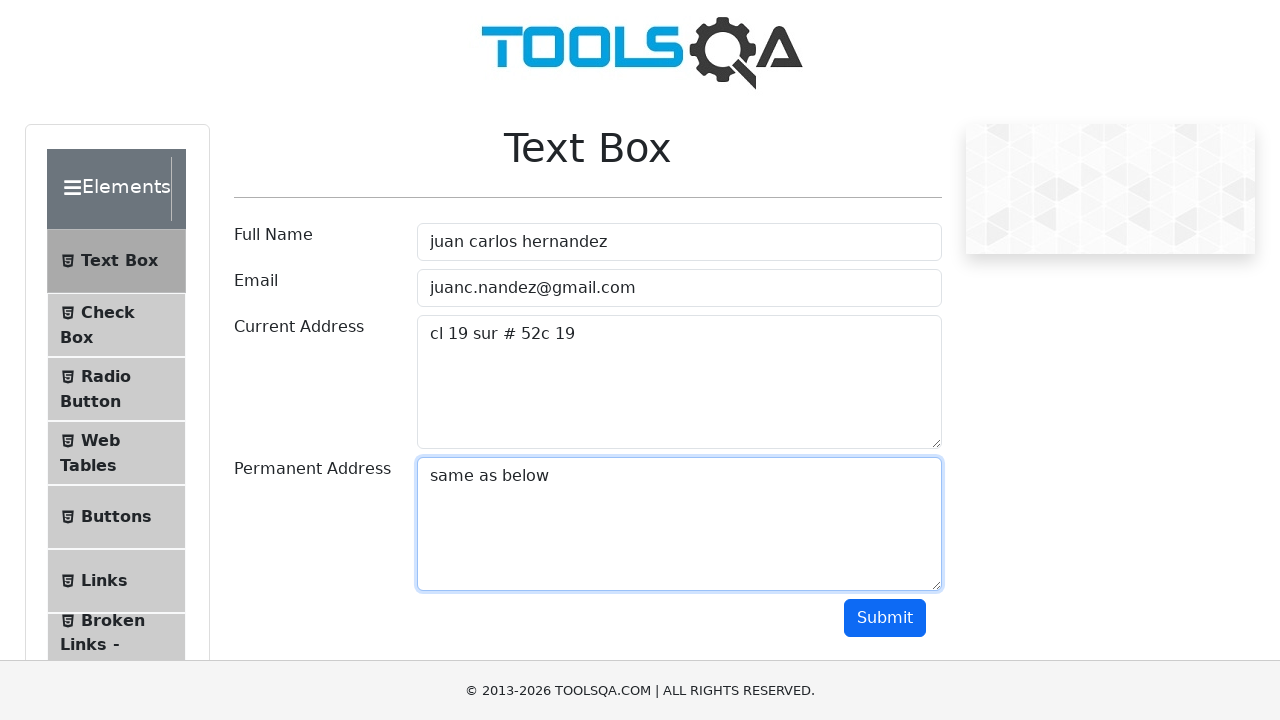

Clicked on the output name text 'Name:juan carlos hernandez' at (588, 360) on internal:text="Name:juan carlos hernandez"i
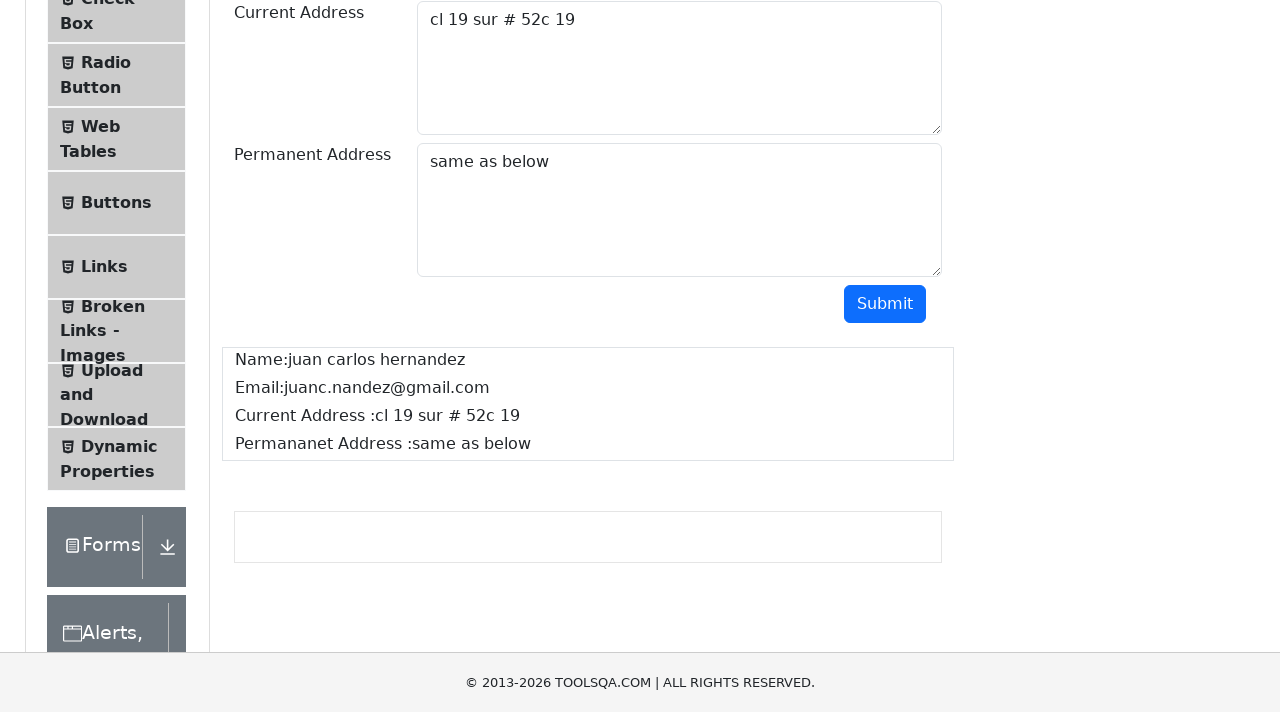

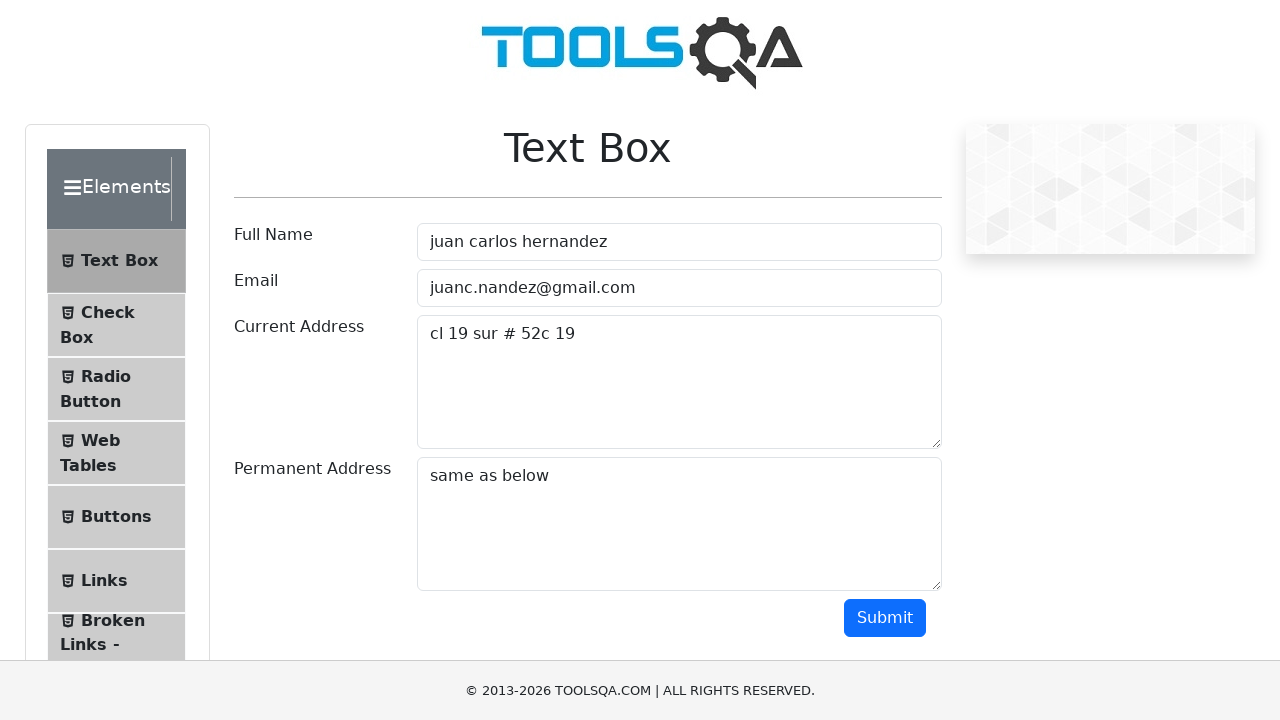